Tests table interaction by counting rows and columns, reading cell values, and sorting the table by clicking on a column header

Starting URL: https://training-support.net/webelements/tables

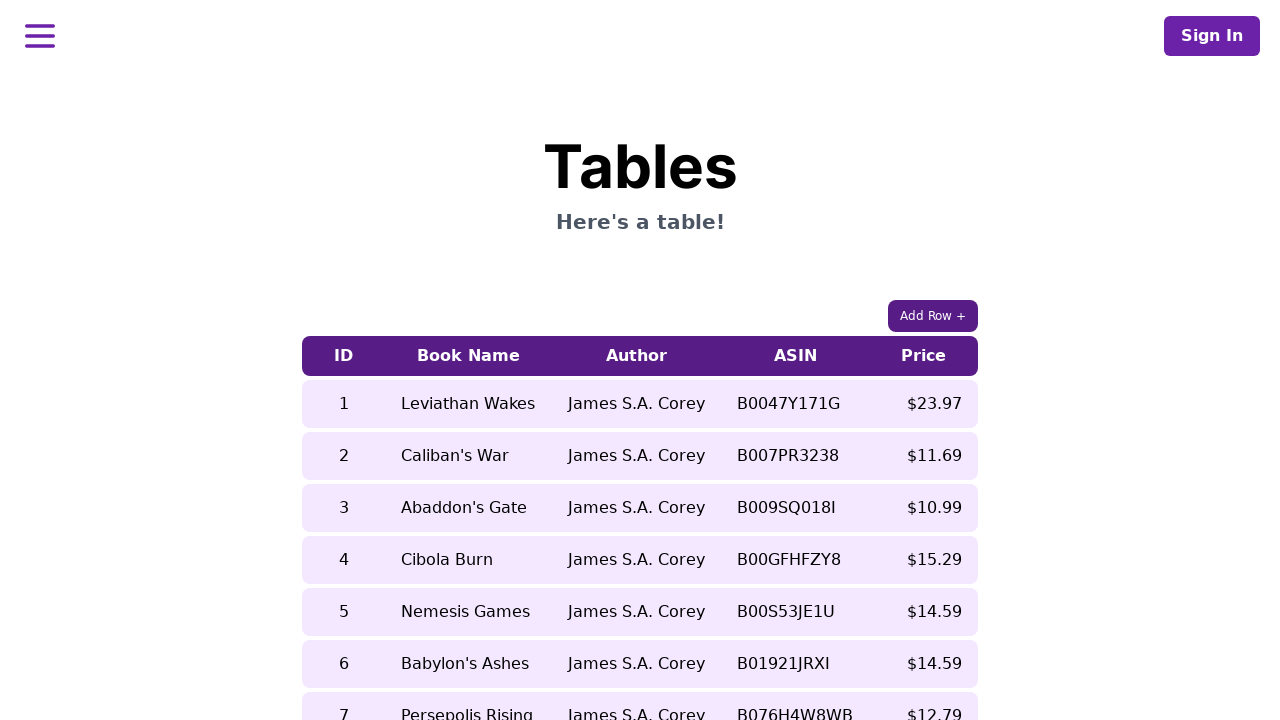

Waited for table to load
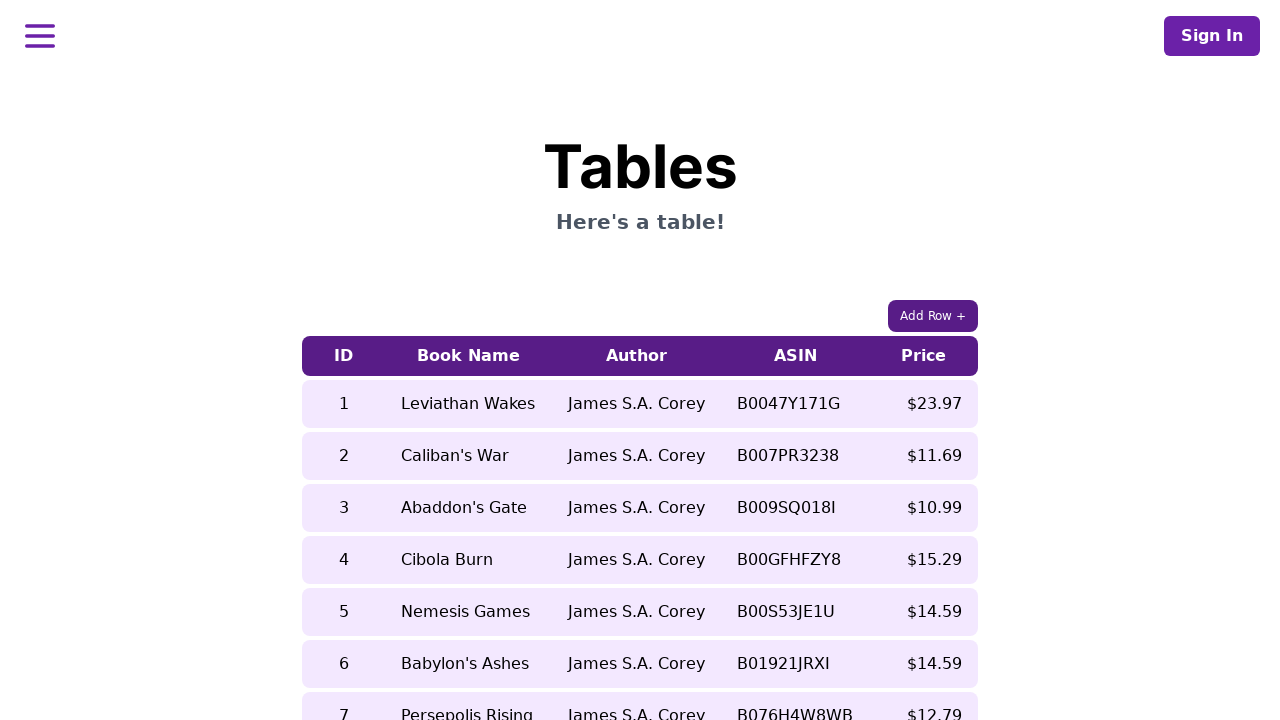

Counted table rows: 9 rows found
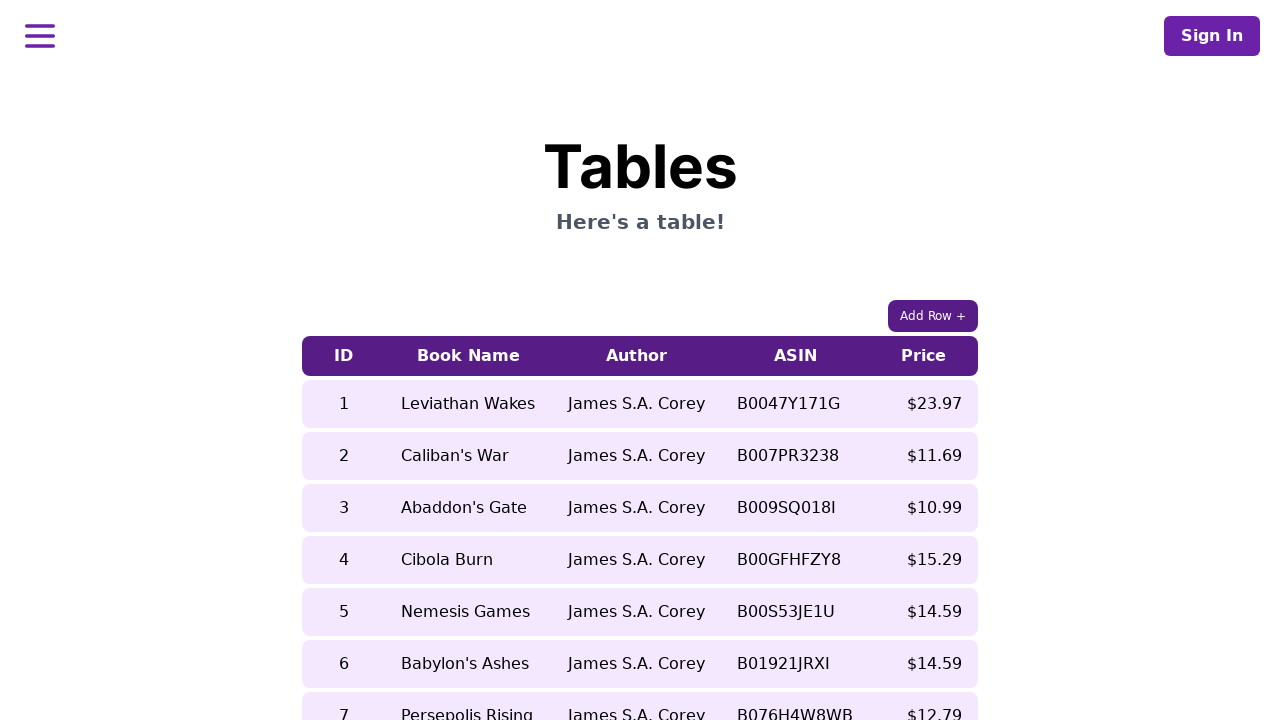

Counted table columns: 5 columns found
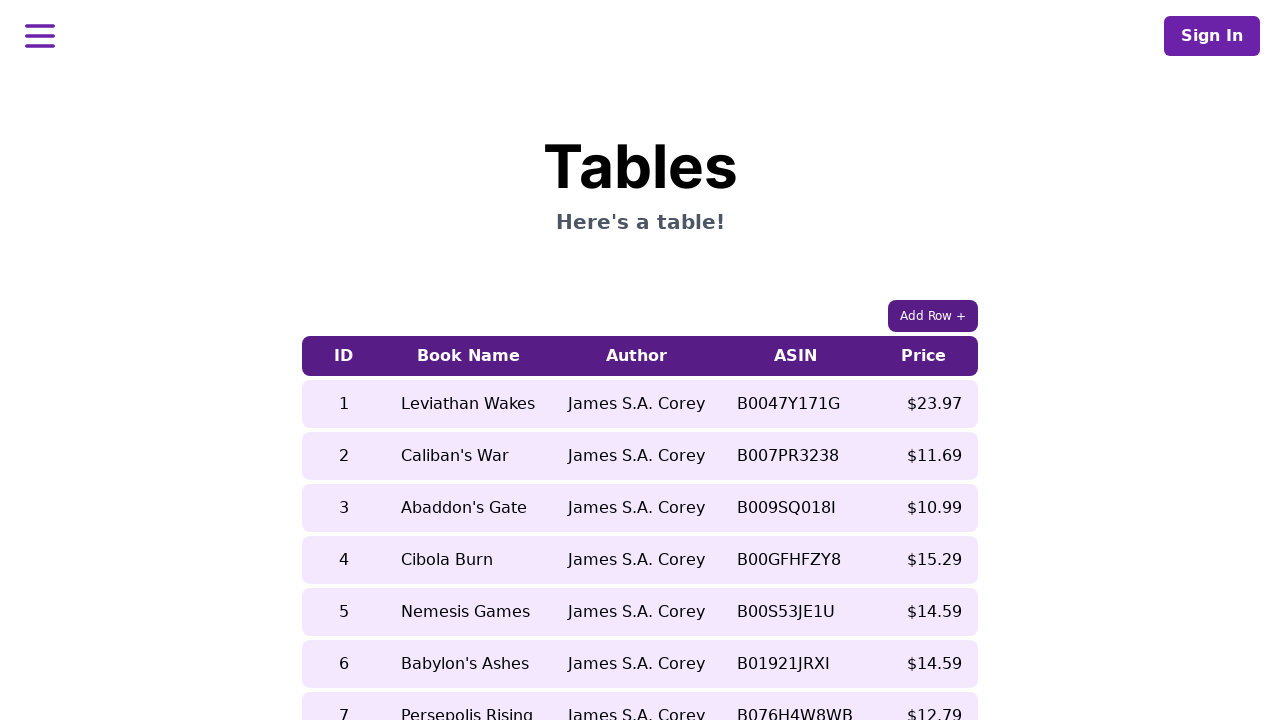

Read fifth row book name before sorting: 'Nemesis Games'
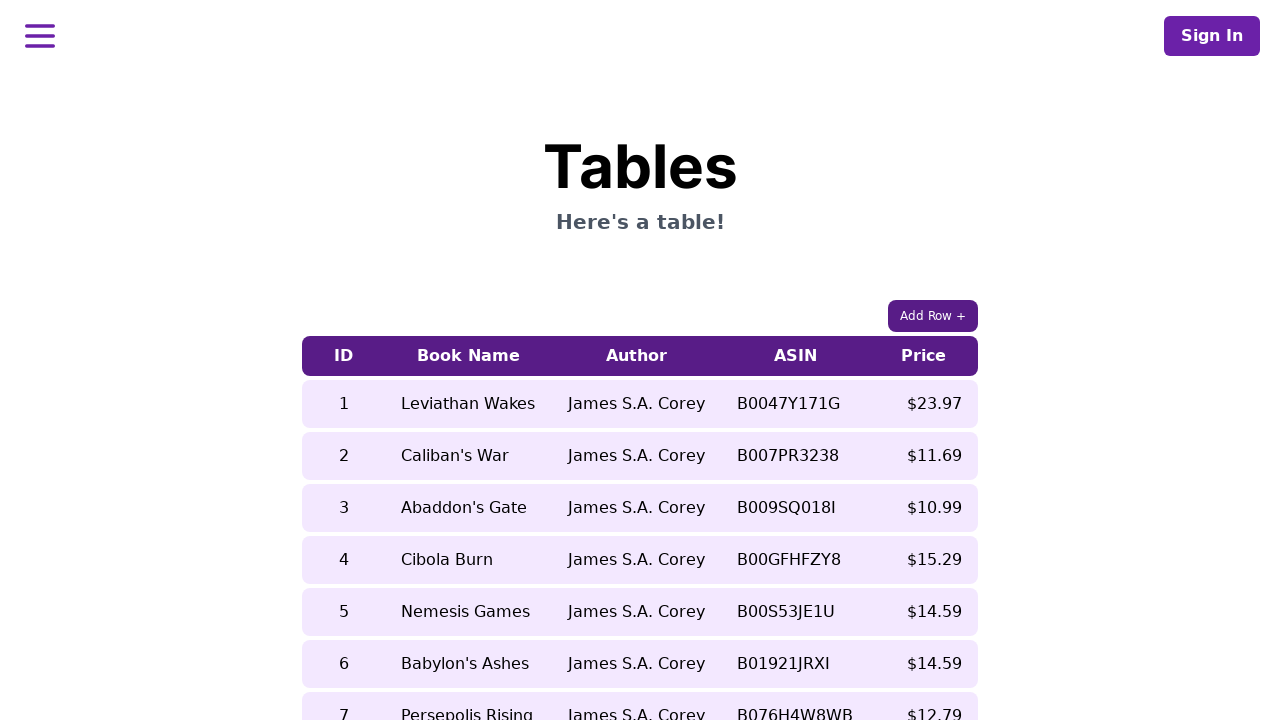

Clicked on 5th column header to sort table at (924, 356) on xpath=//table/thead/tr/th[5]
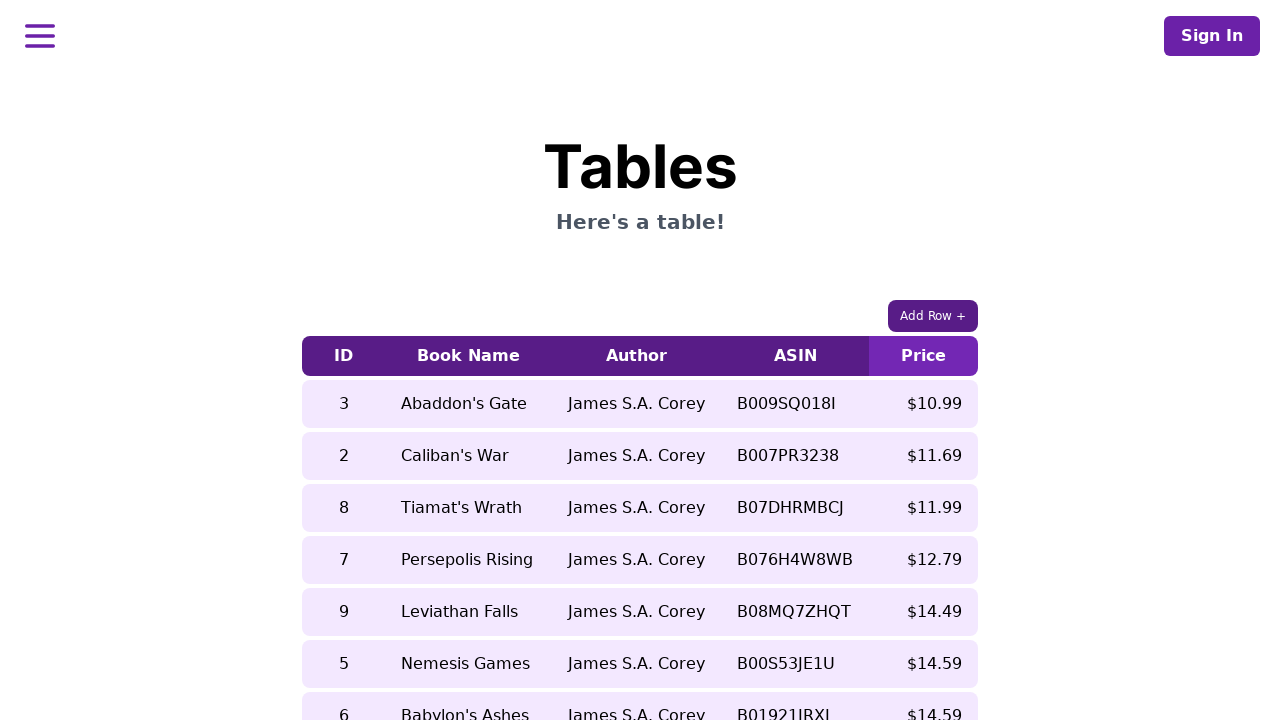

Read fifth row book name after sorting: 'Leviathan Falls'
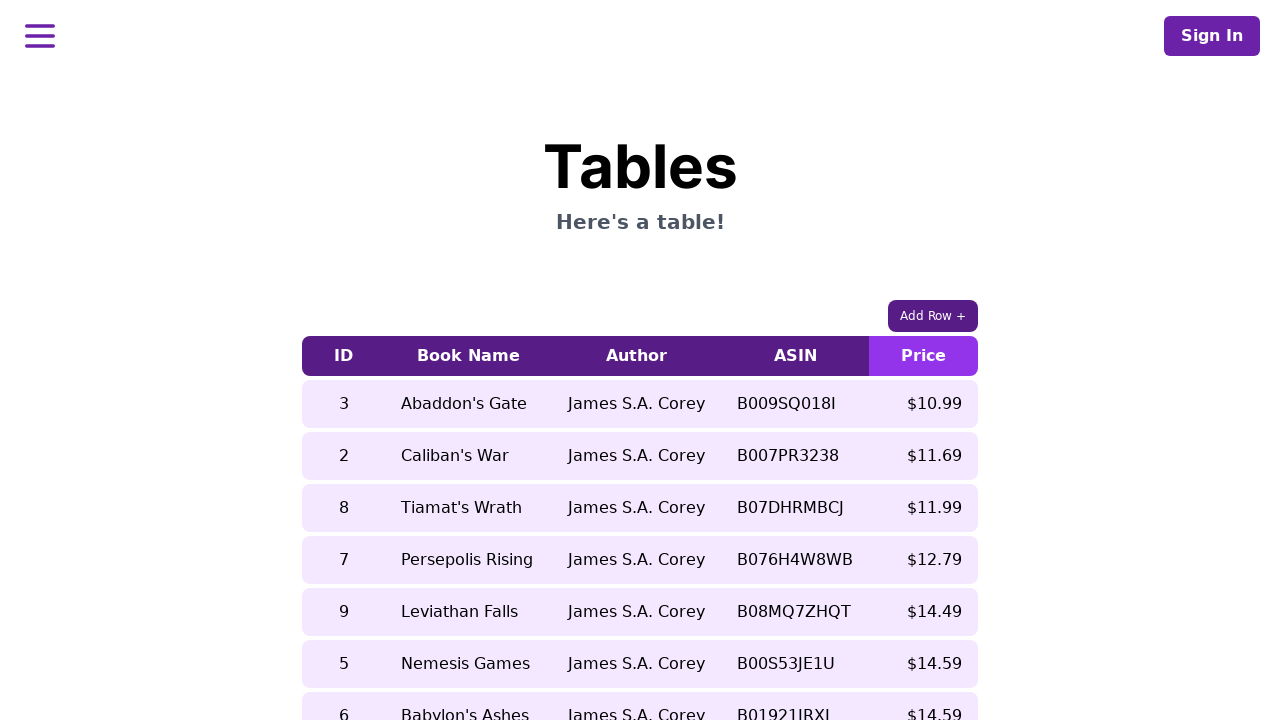

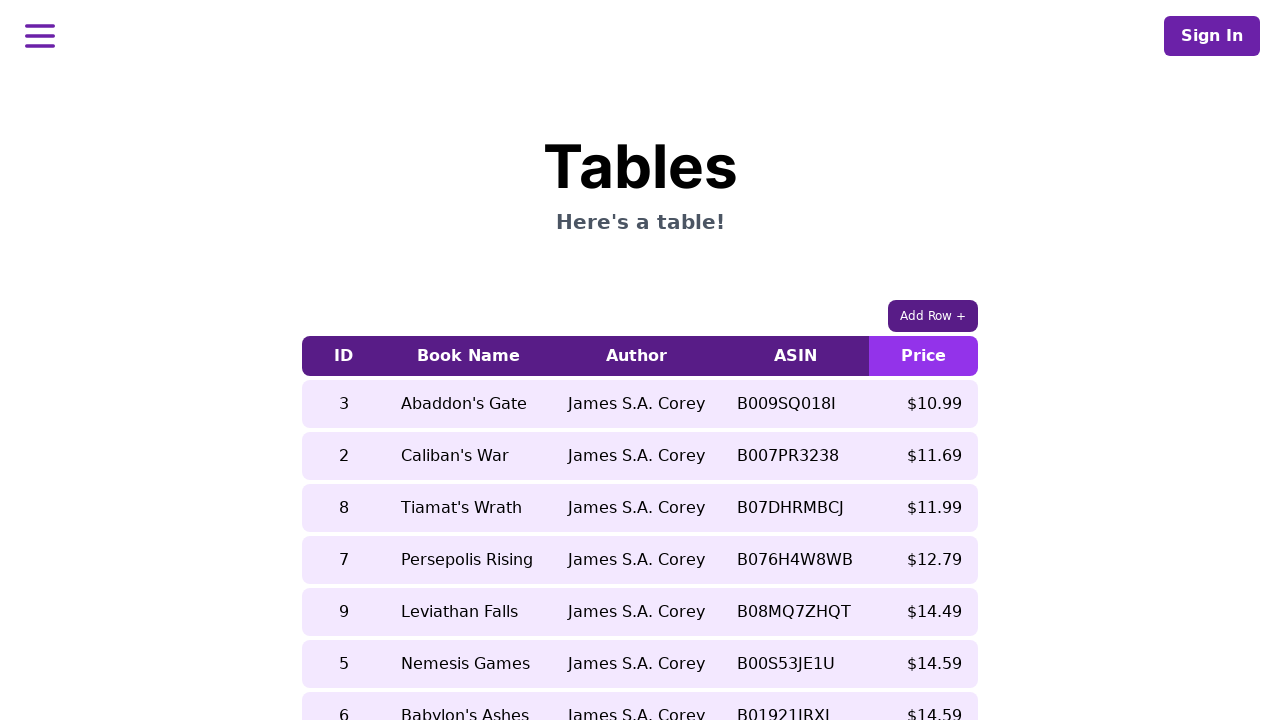